Navigates to a Taiwan stock information page and verifies that the stock chart table is present and contains data rows.

Starting URL: https://pchome.megatime.com.tw/stock/sto0/ock3/sid2330.html

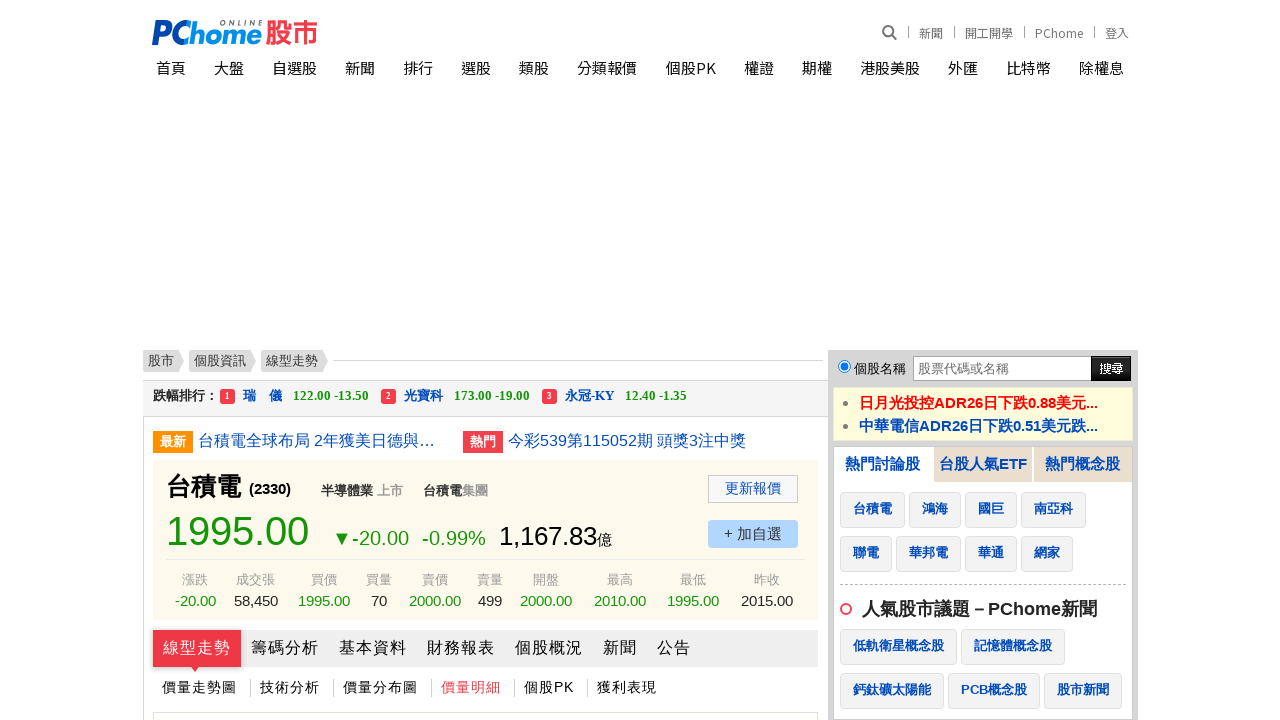

Stock chart table loaded successfully
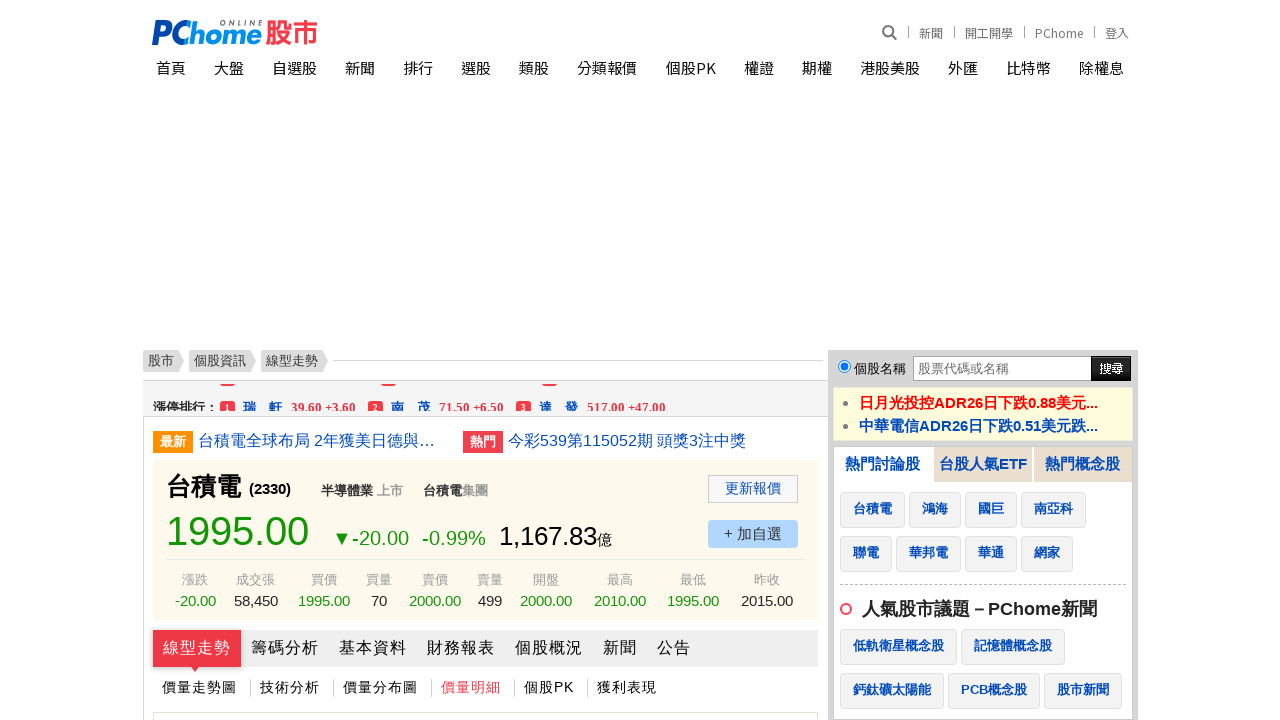

Stock chart table contains data rows
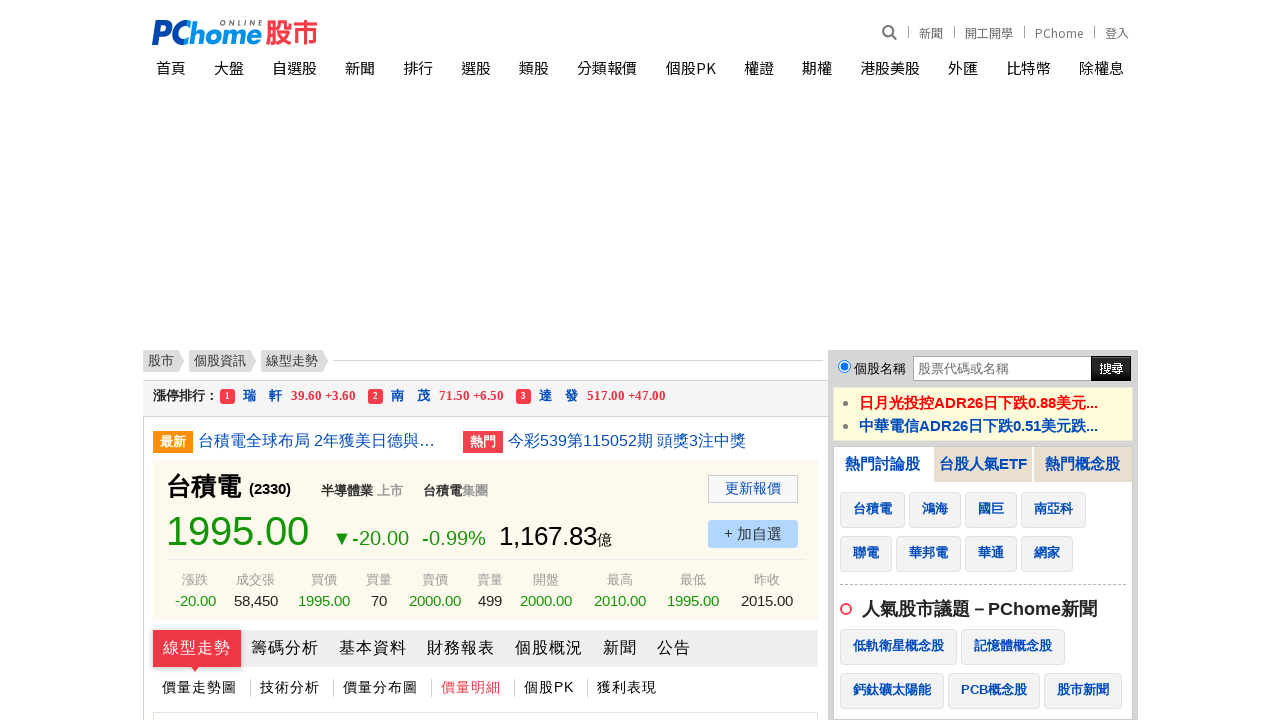

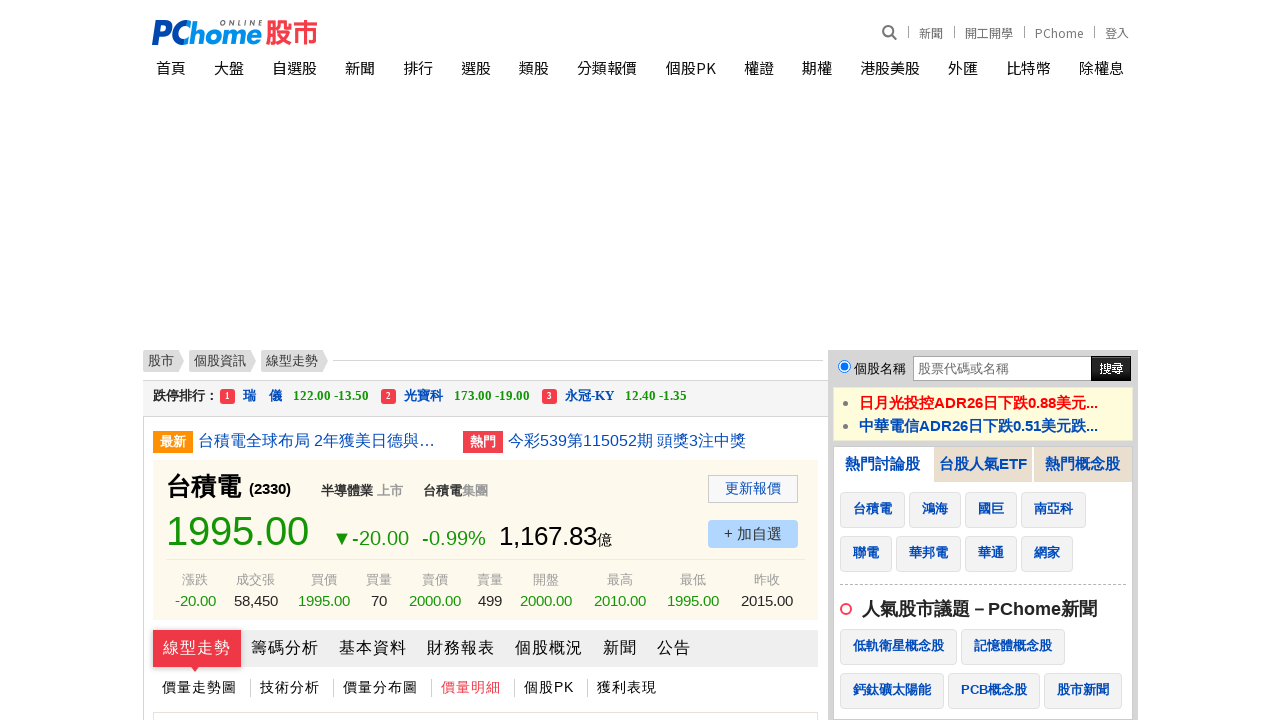